Tests the add/remove elements functionality by adding an element and then removing it

Starting URL: https://the-internet.herokuapp.com/add_remove_elements/

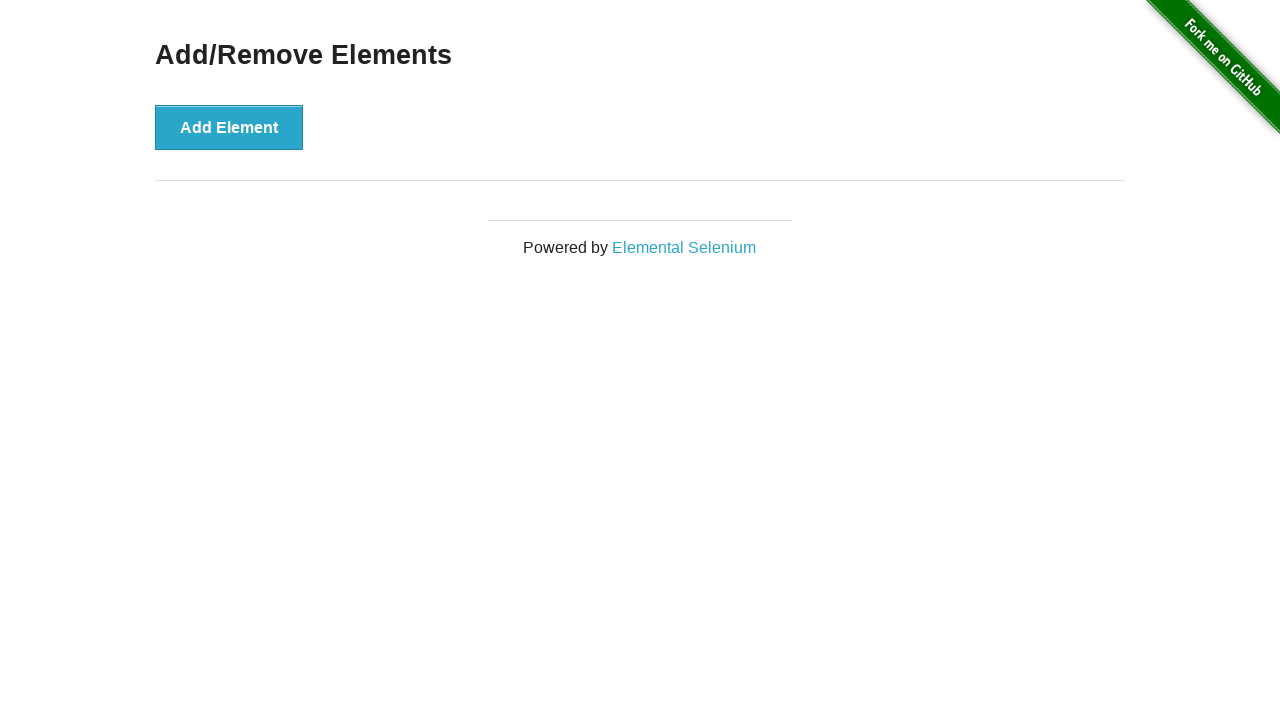

Clicked the 'Add Element' button to add a new element at (229, 127) on button
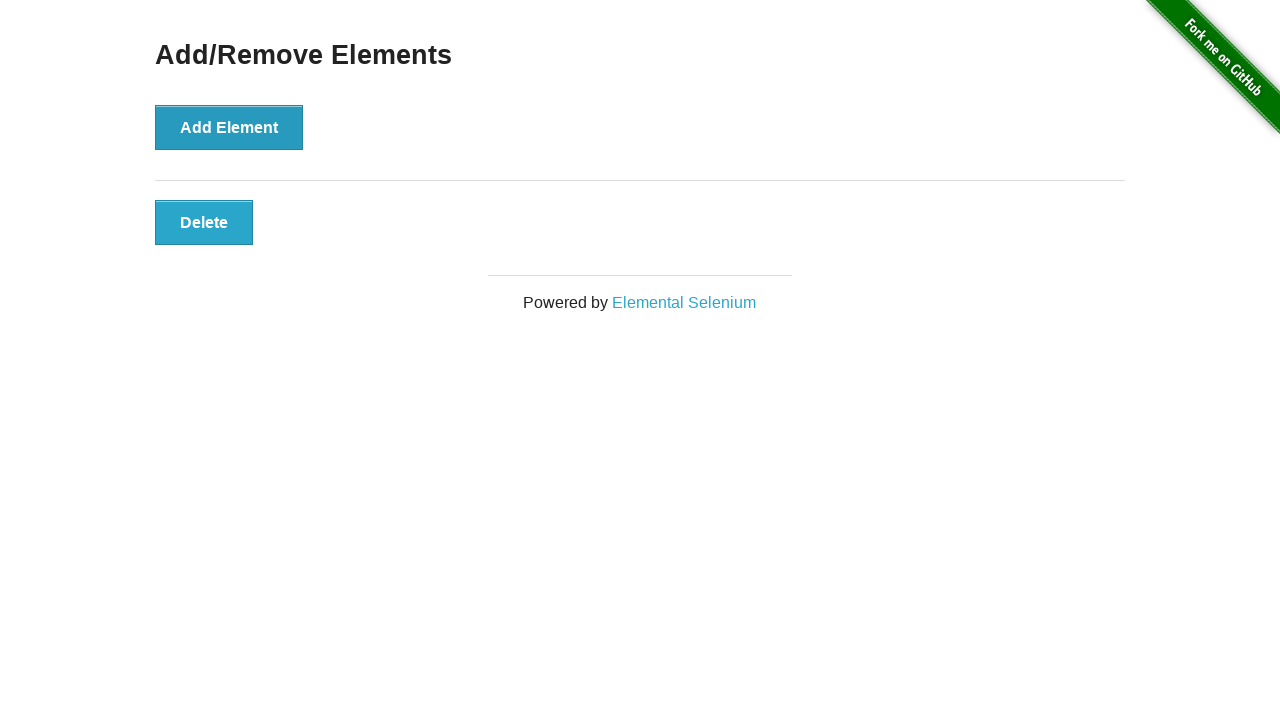

Clicked the newly added 'Delete' button to remove the element at (204, 222) on .added-manually
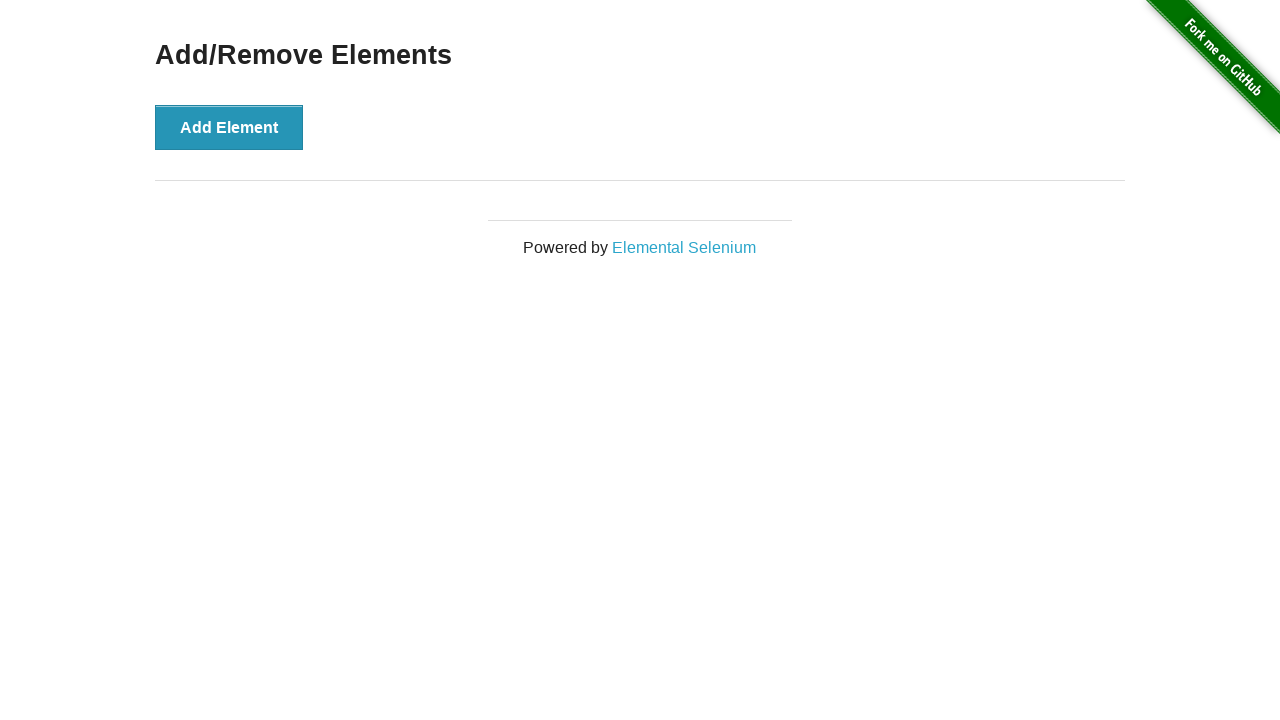

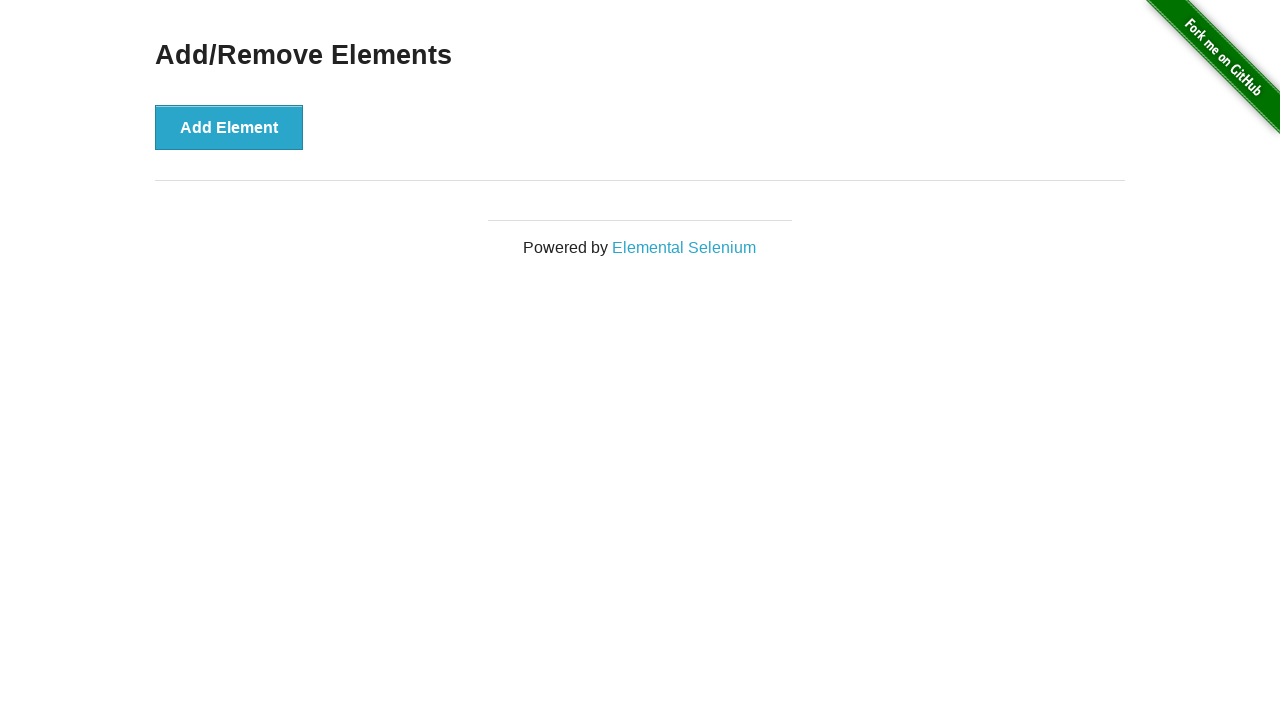